Tests element display status by checking if various form elements are displayed and interacting with them

Starting URL: https://automationfc.github.io/basic-form/index.html

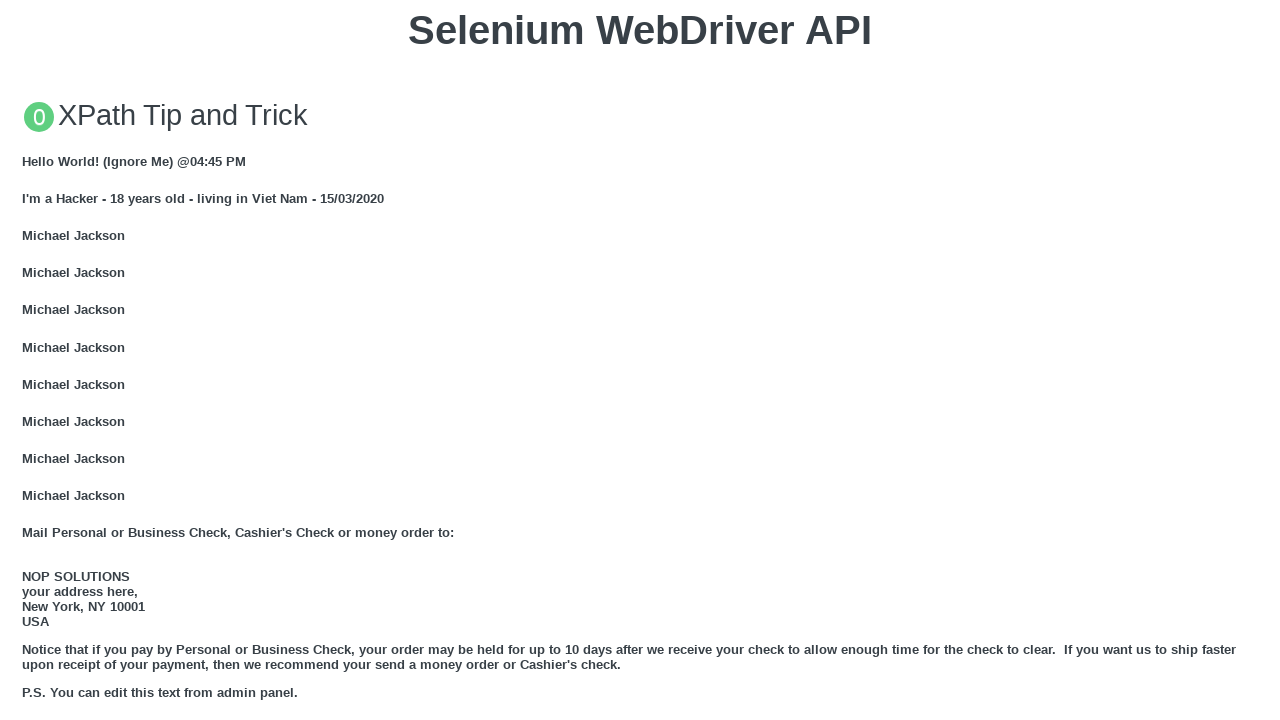

Email textbox is visible and filled with 'Automation Testing' on #mail
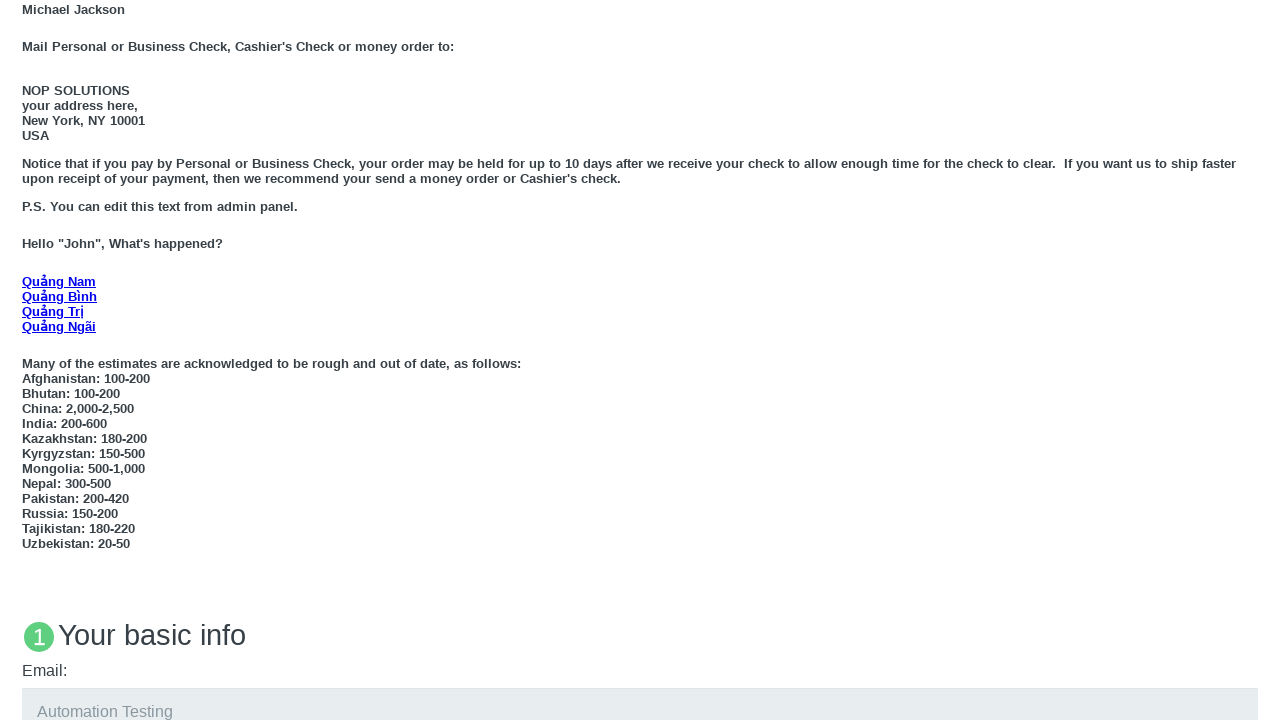

Age under 18 radio button is visible and clicked at (28, 360) on #under_18
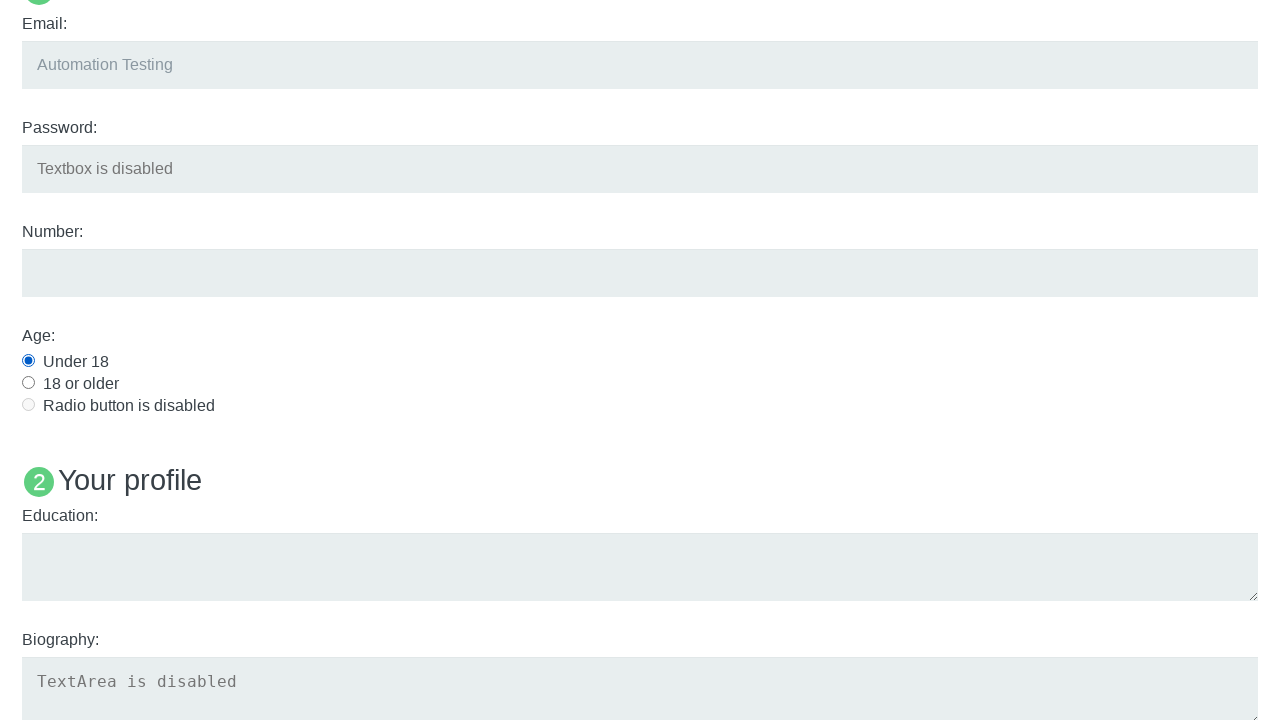

Education textarea is visible and filled with 'Automation Testing' on #edu
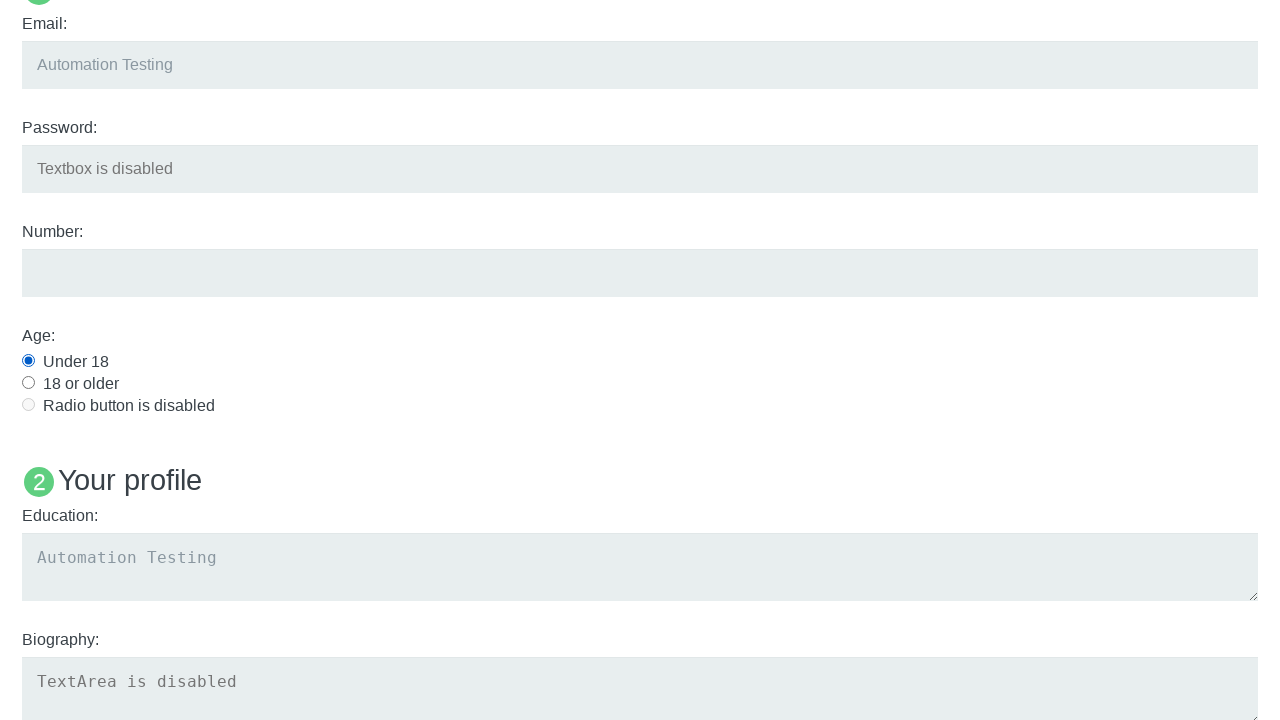

Checked if 'Name: User5' text is displayed: False
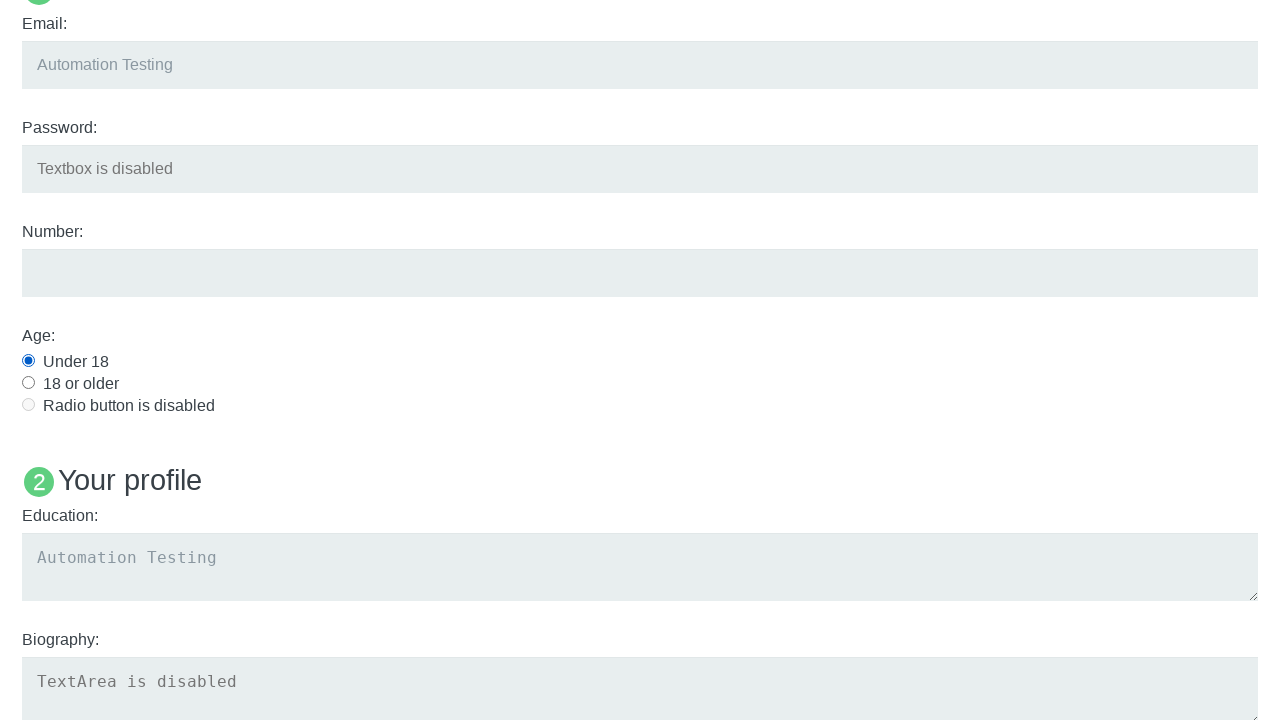

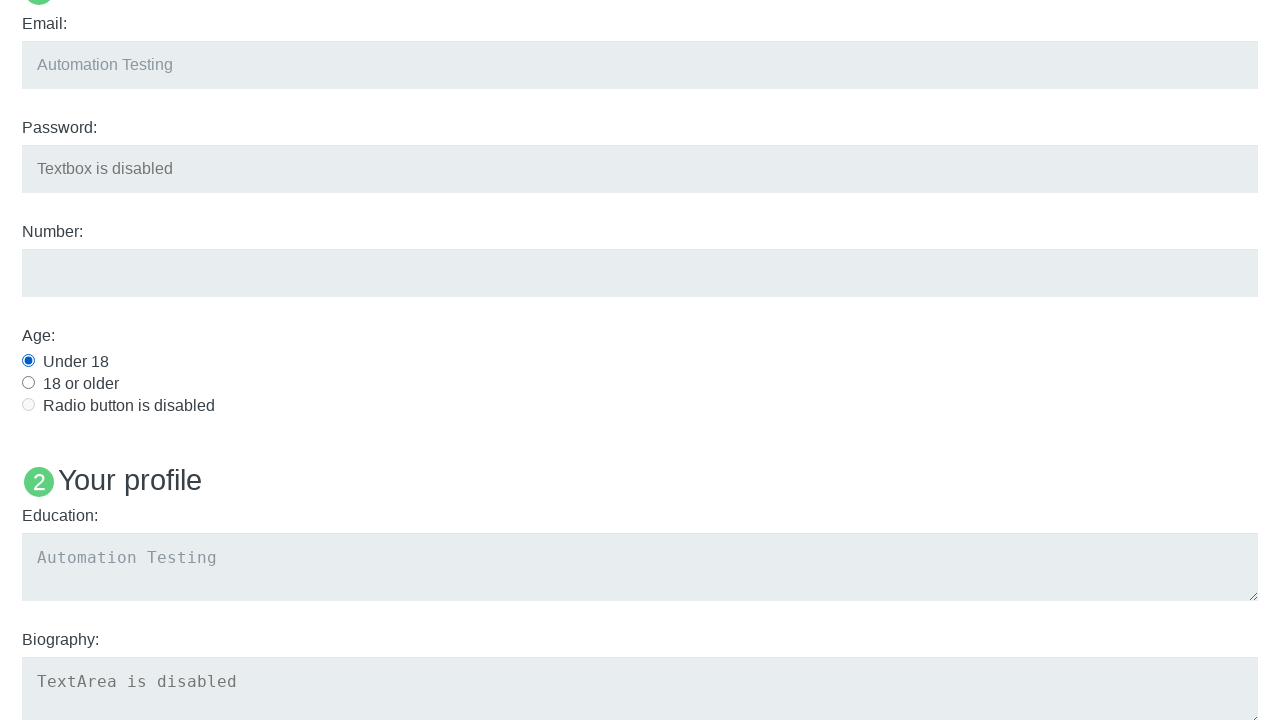